Tests modal form functionality by opening a modal popup, filling in name, email, and message fields, then submitting the form

Starting URL: https://practice-automation.com/modals/

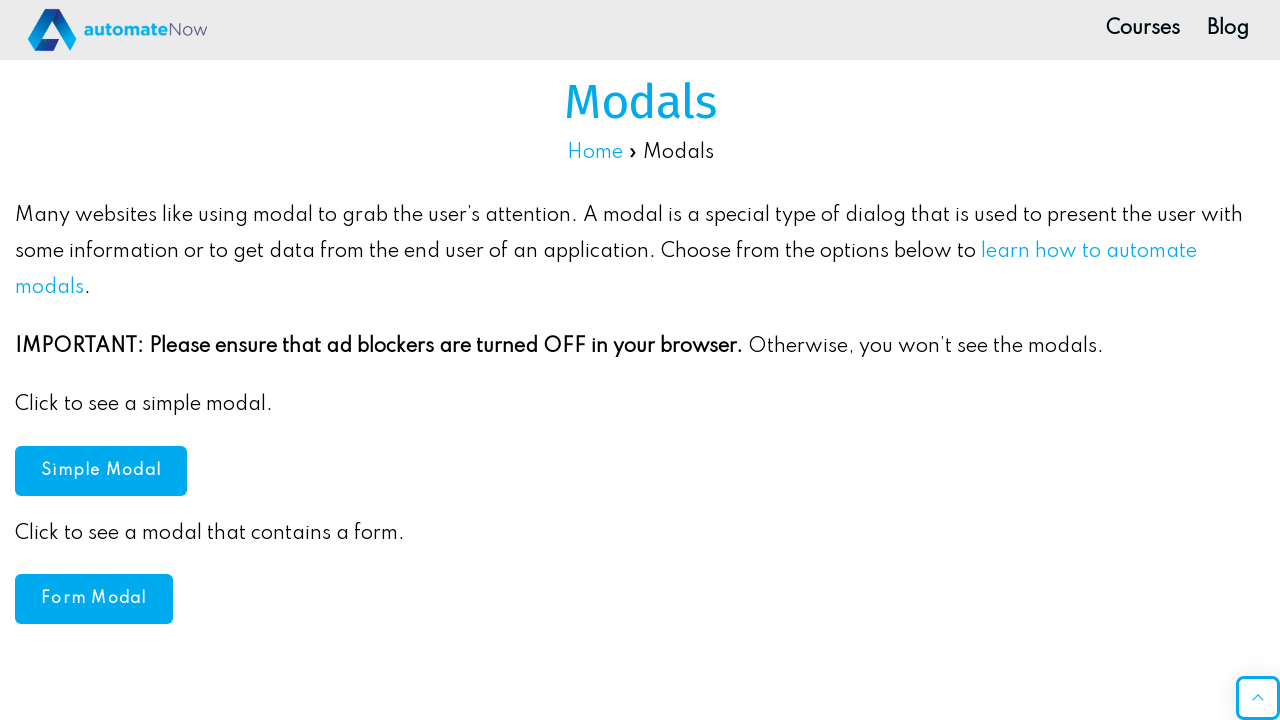

Clicked button to open form modal at (94, 599) on button#formModal
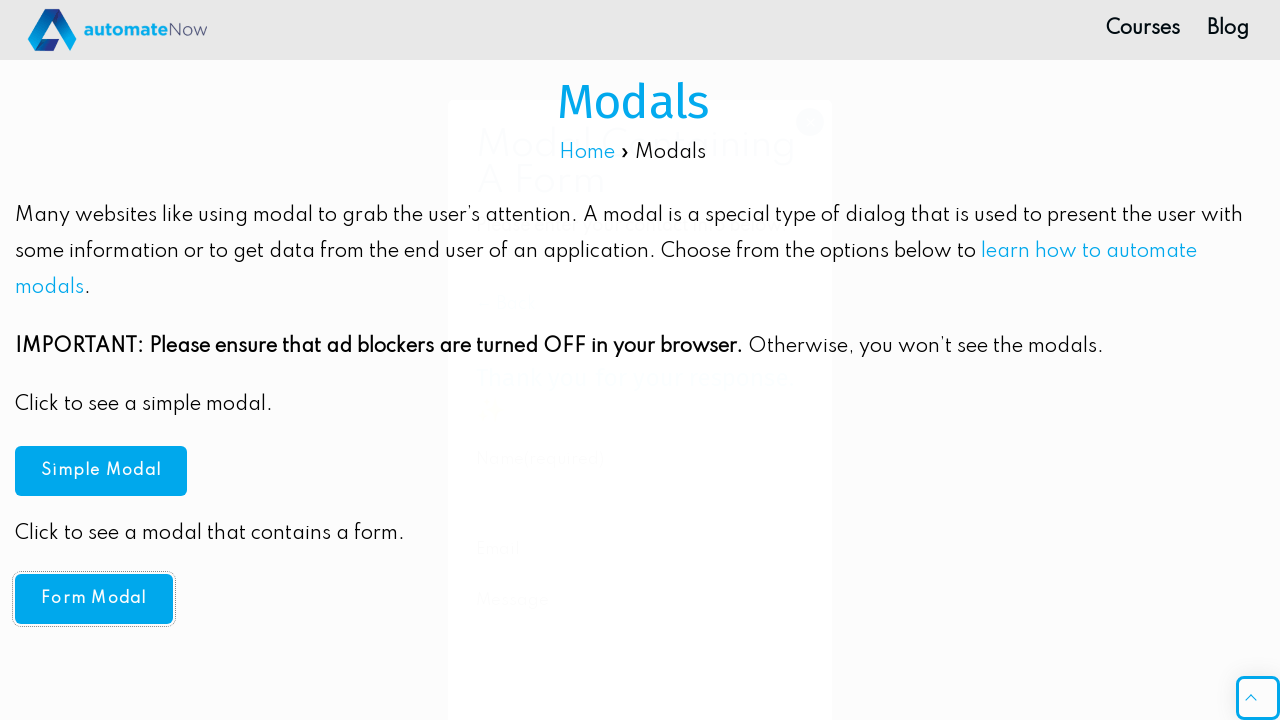

Filled name field with 'TestUser123' on input[id$='name']
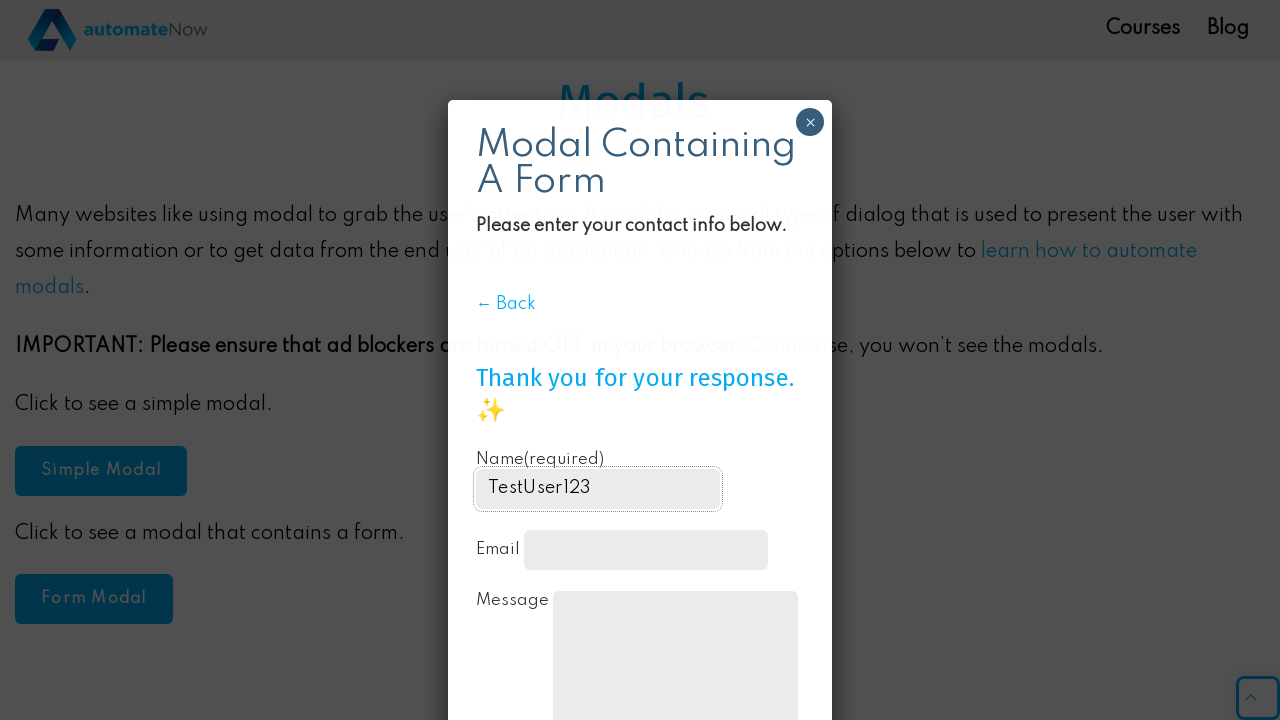

Filled email field with 'user@example.com' on input[id$='email']
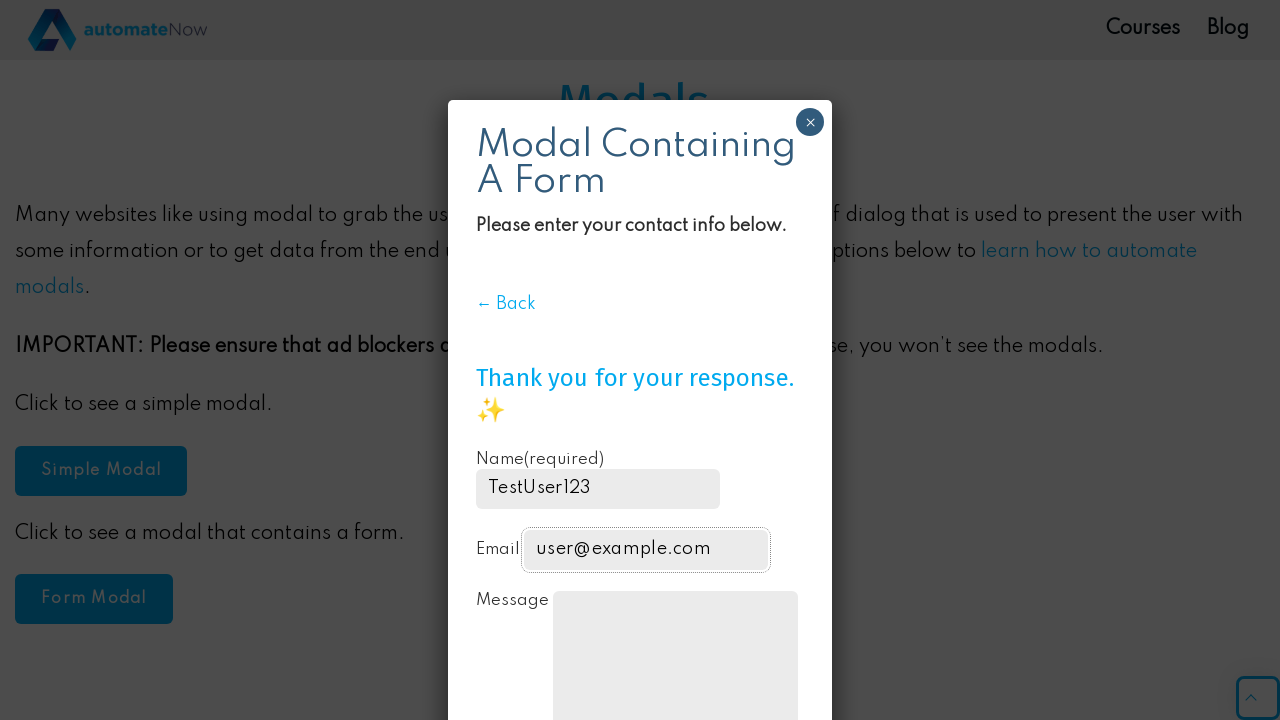

Filled message field with test message on textarea[id$='message']
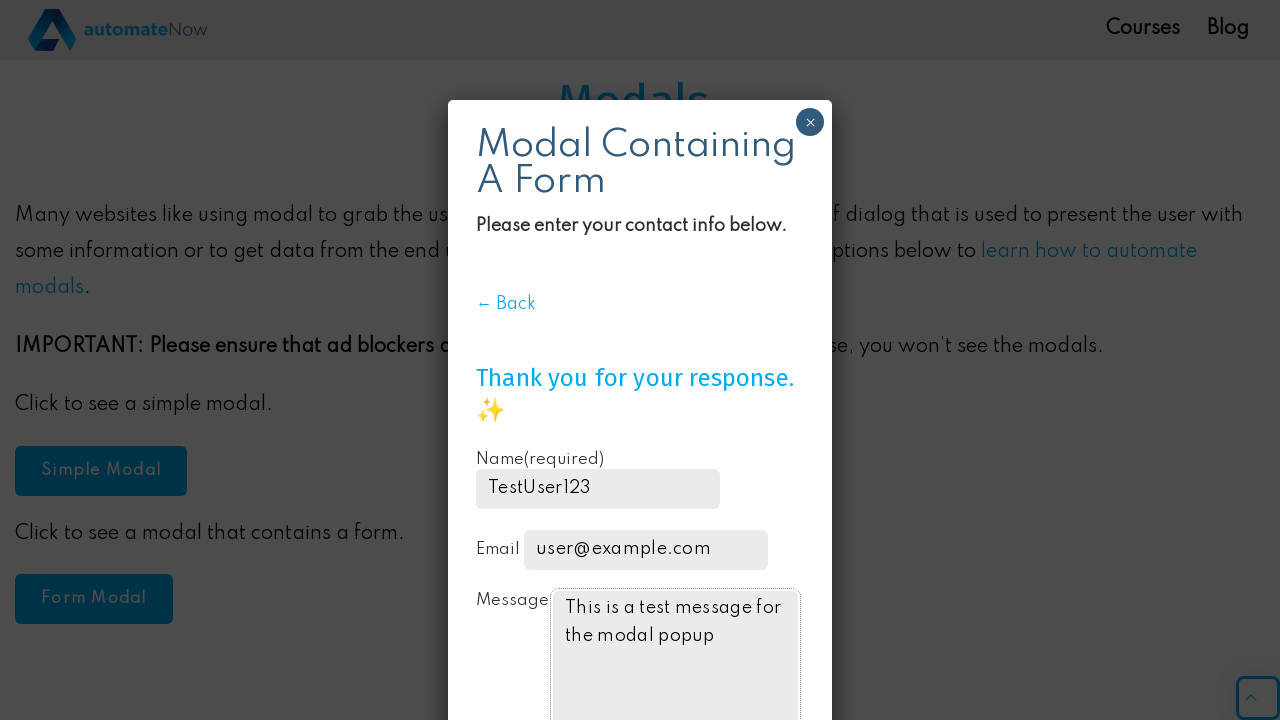

Waited for modal to be fully rendered
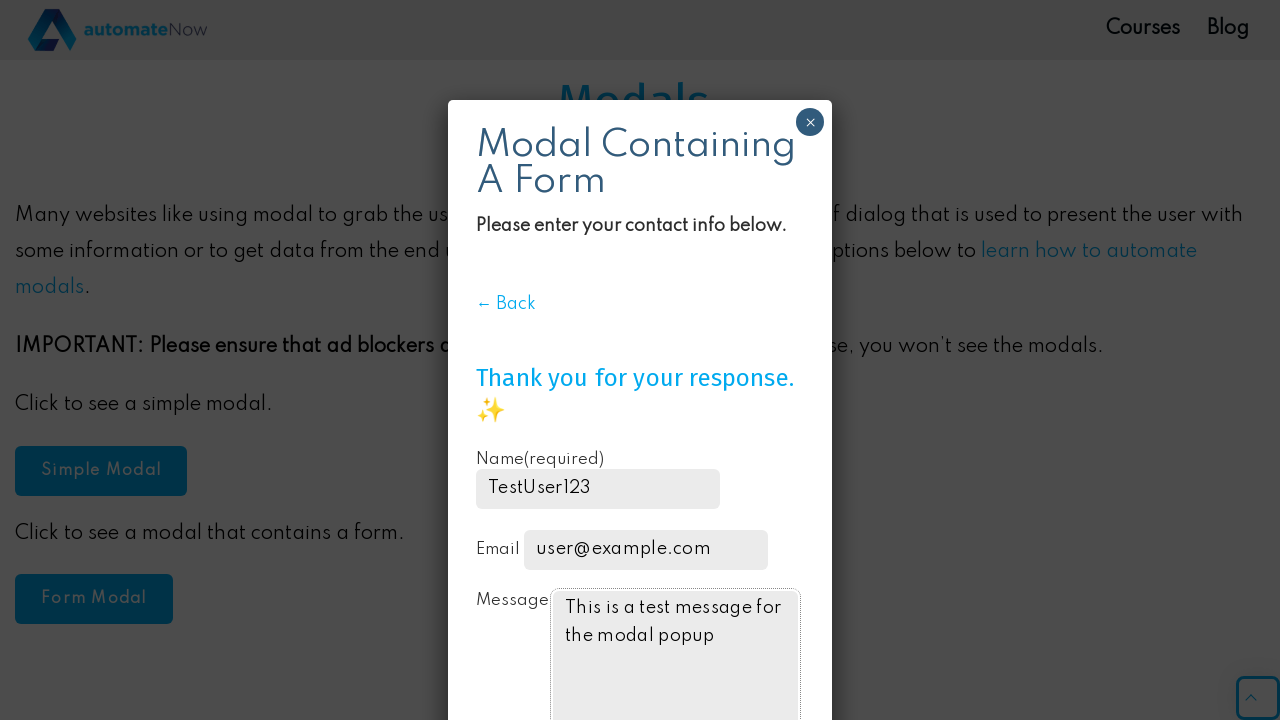

Clicked submit button to submit modal form at (532, 628) on button[class='pushbutton-wide']
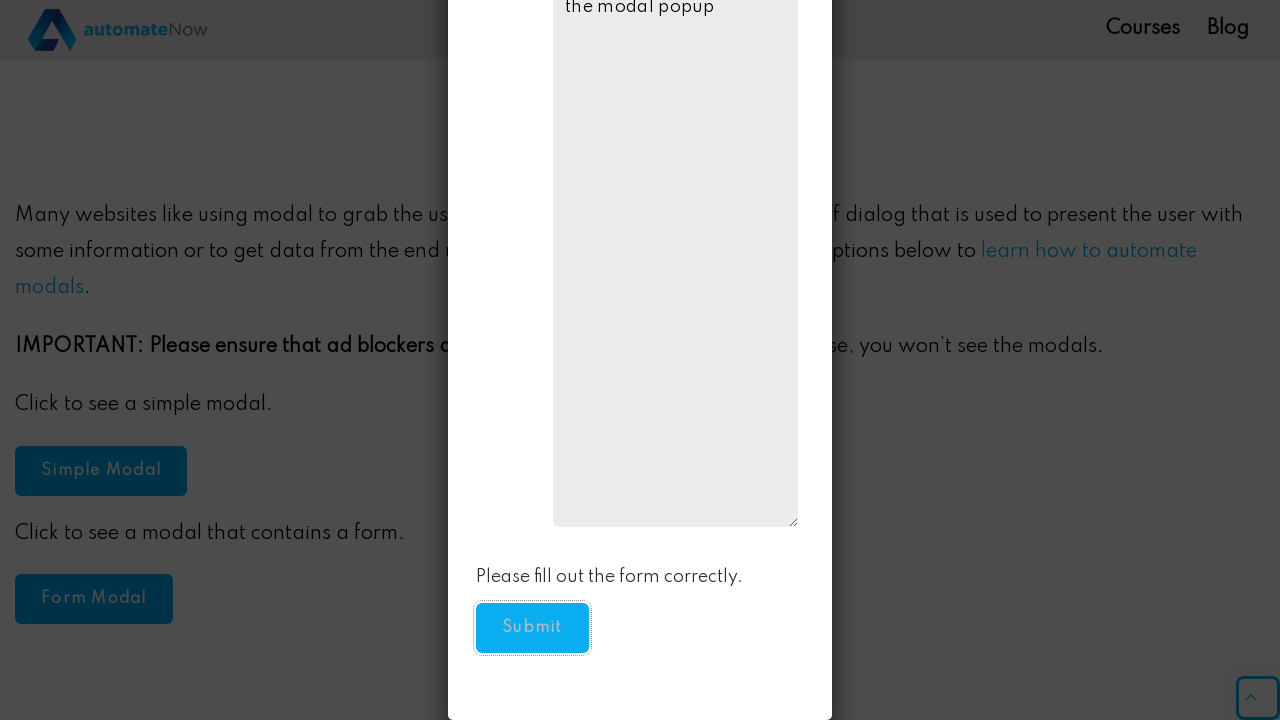

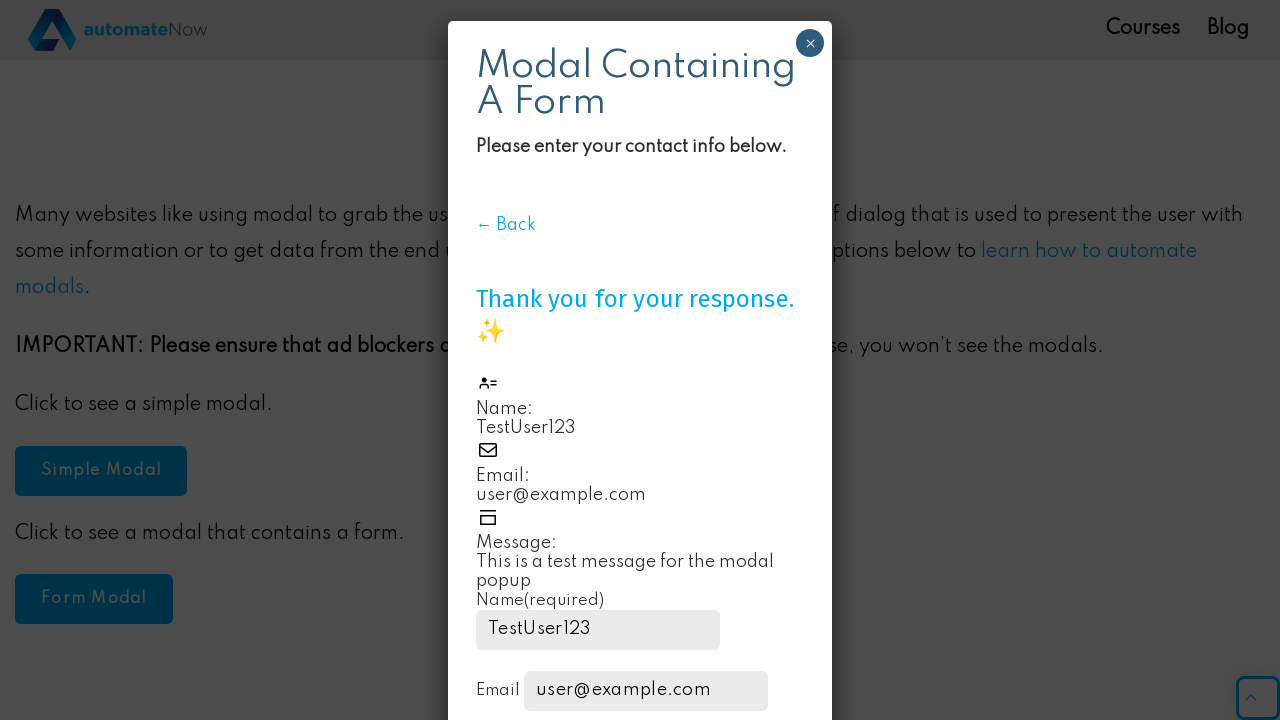